Tests form interaction with single and multiple select dropdowns, selecting and deselecting options

Starting URL: https://trainingbypackt.github.io/Beginning-Selenium/lesson_3/exercise_3_1.html

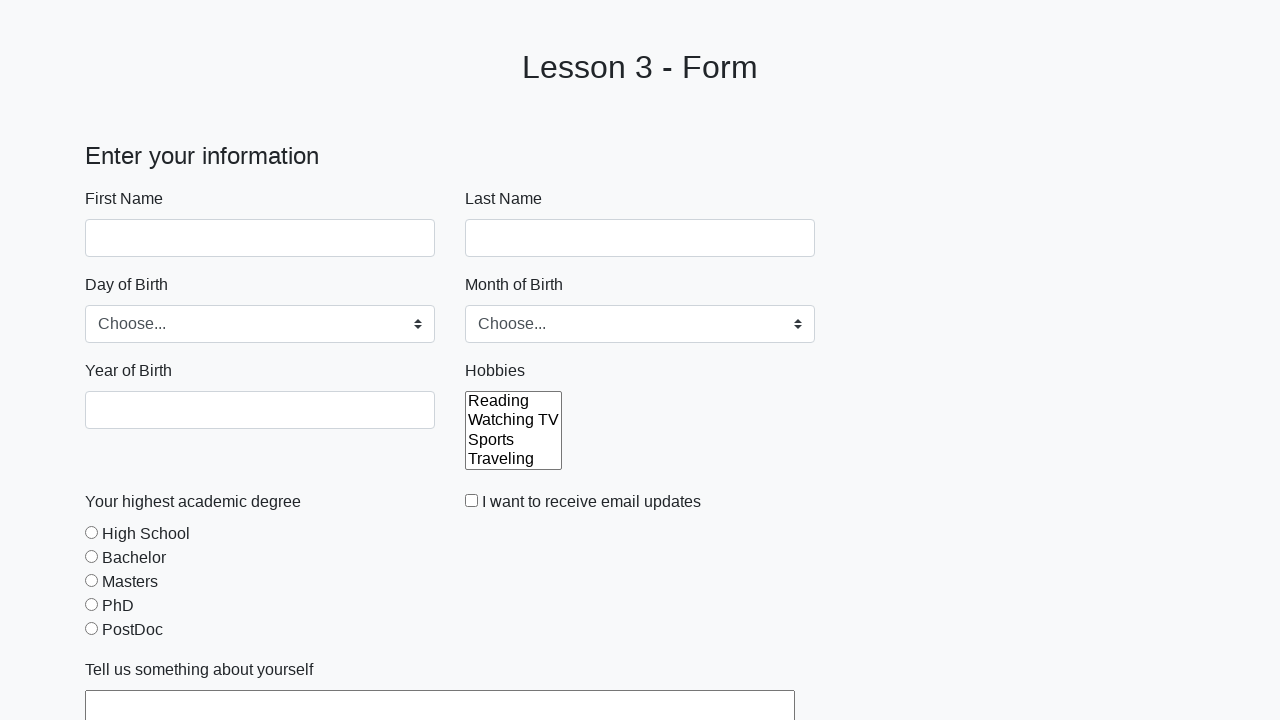

Navigated to form interaction test page
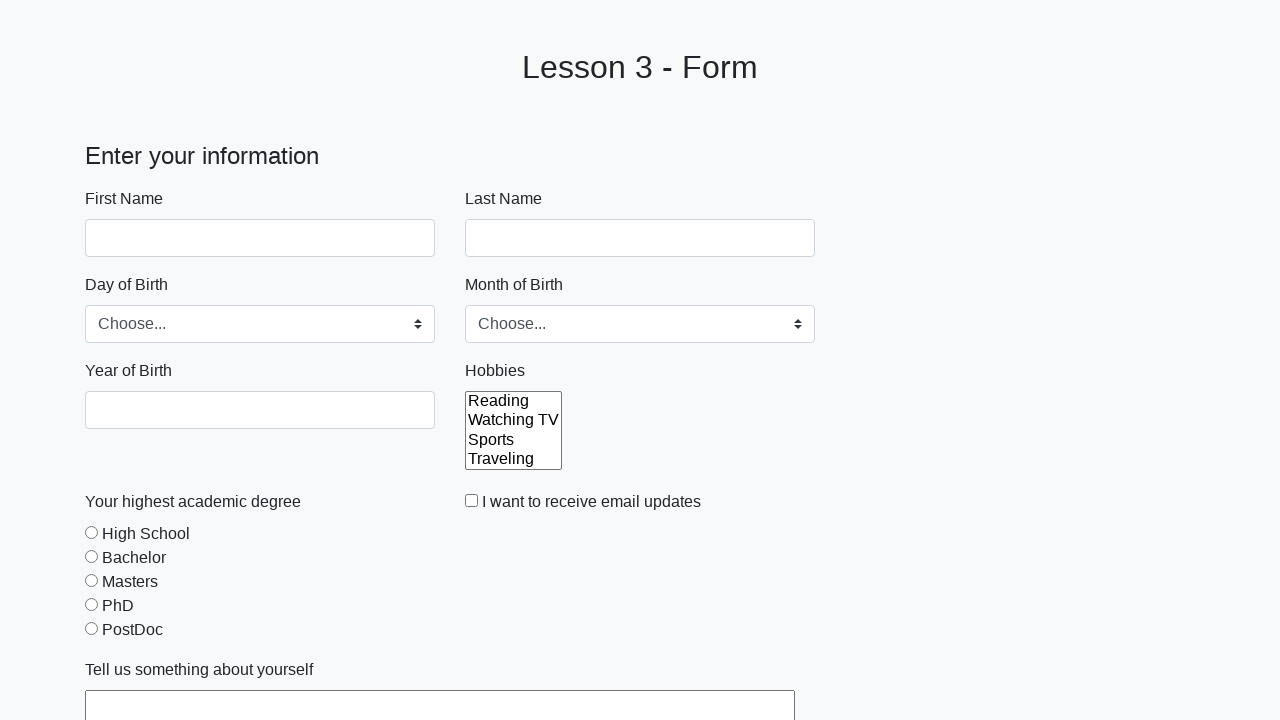

Selected 'February' from month dropdown on #monthOfBirth
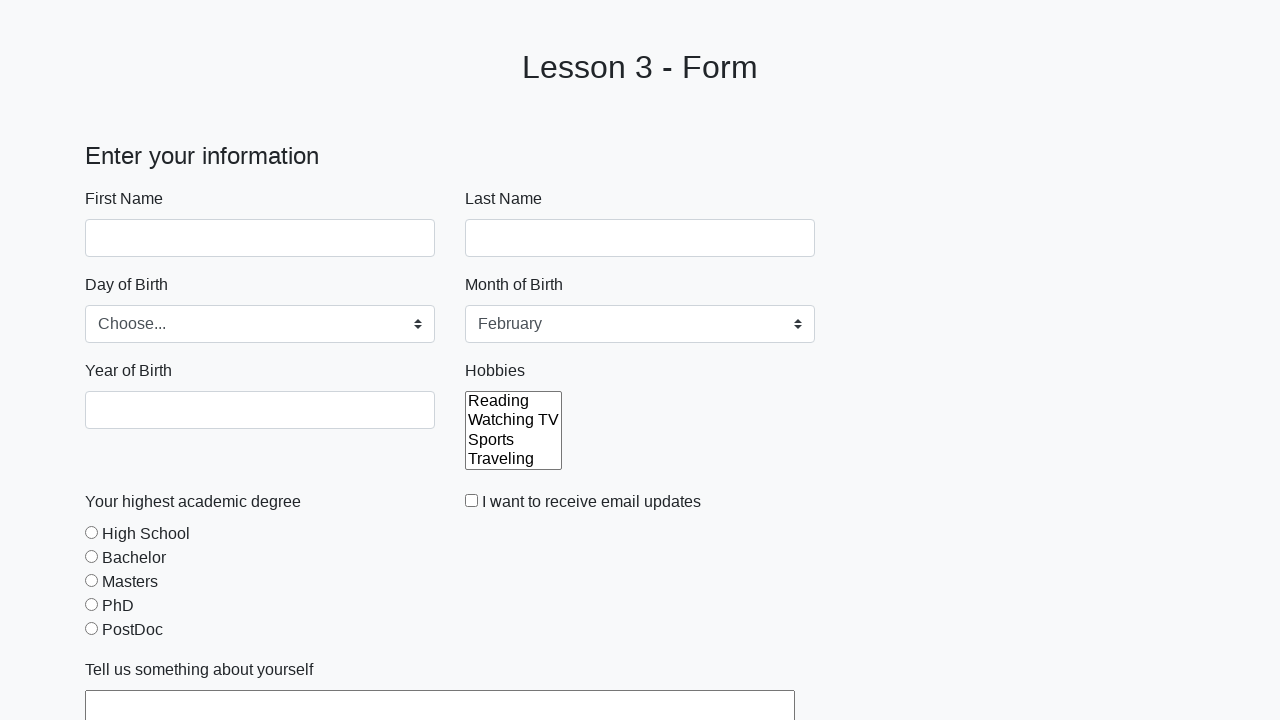

Selected multiple hobbies: Reading, Sports, and Traveling on #hobbies
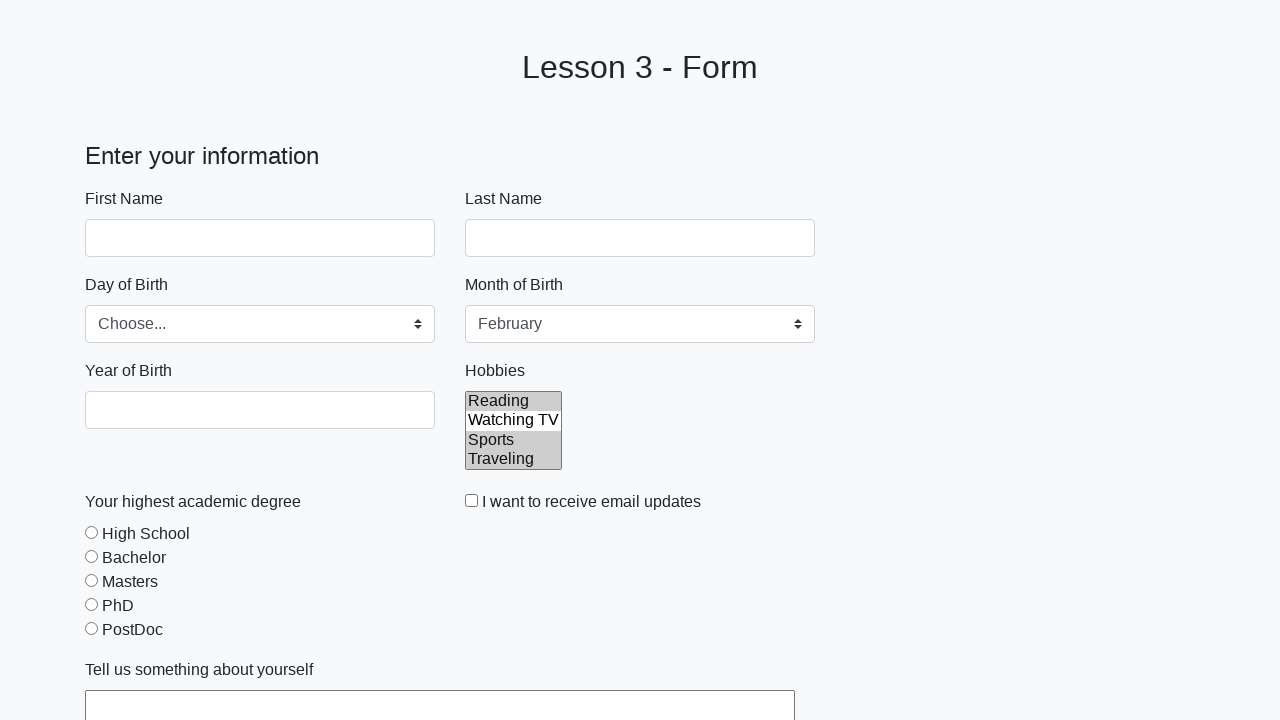

Deselected Sports option, kept Reading and Traveling selected on #hobbies
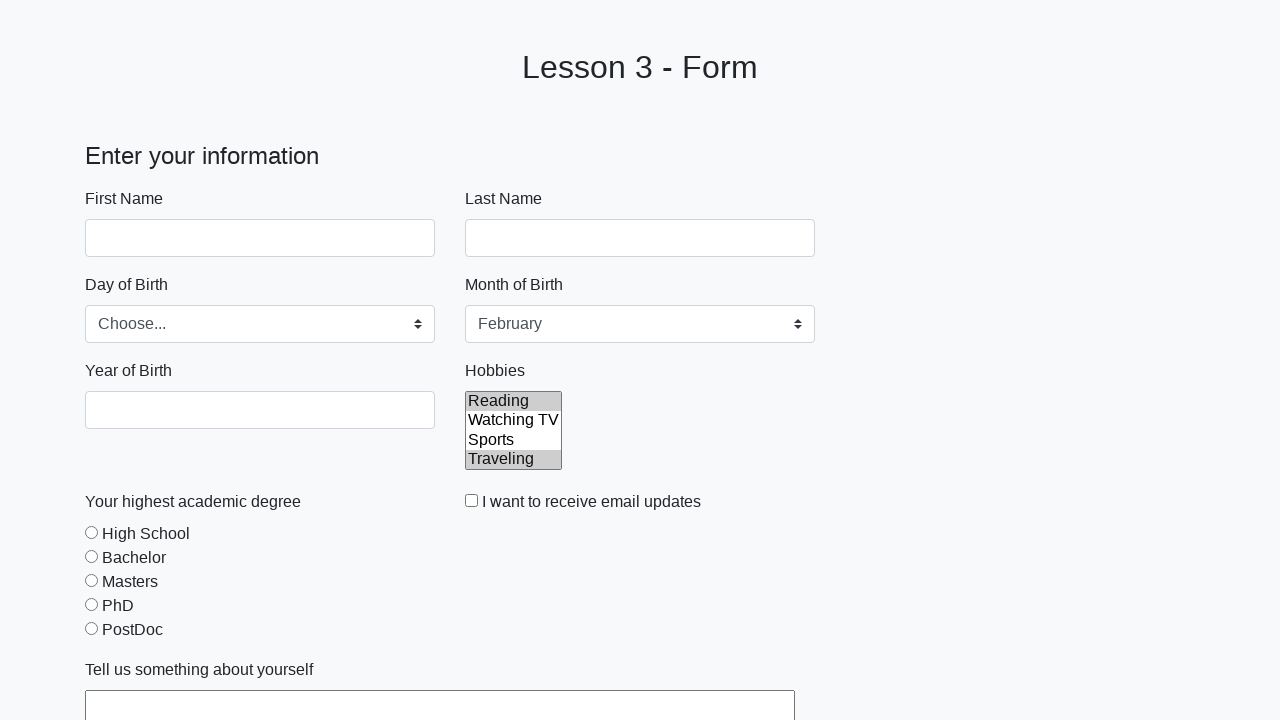

Retrieved selected month value
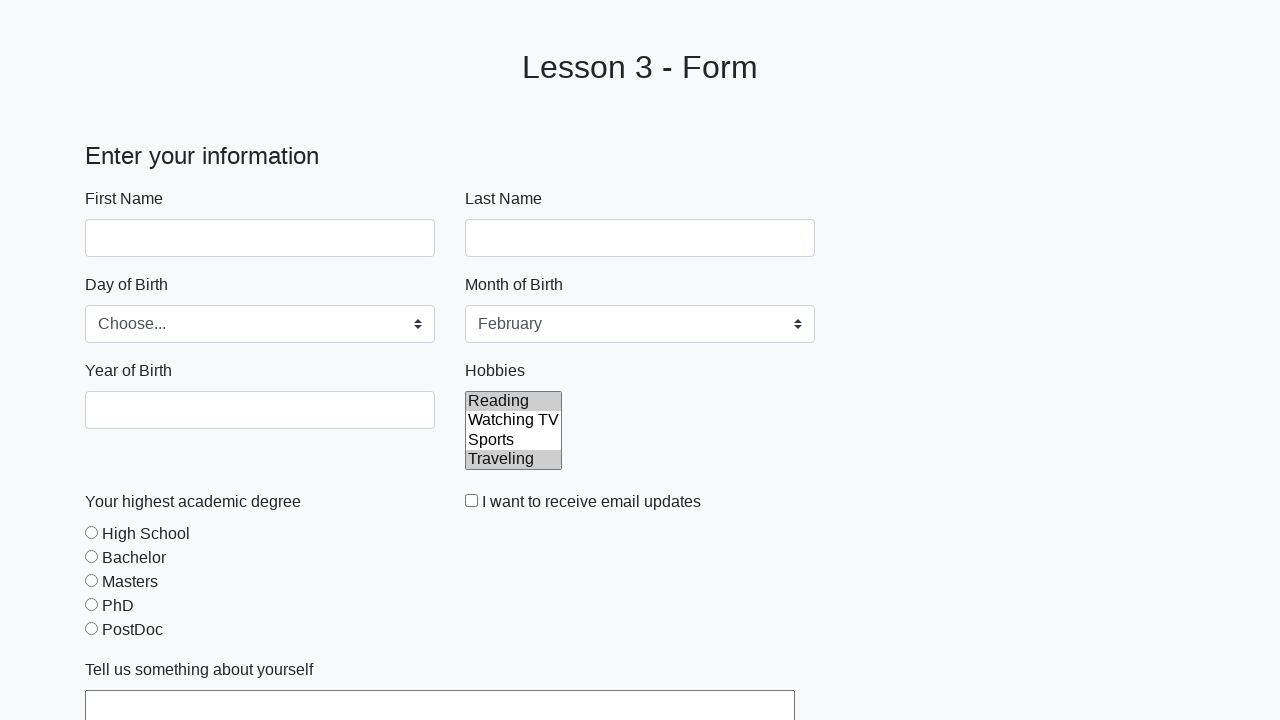

Retrieved list of selected hobbies
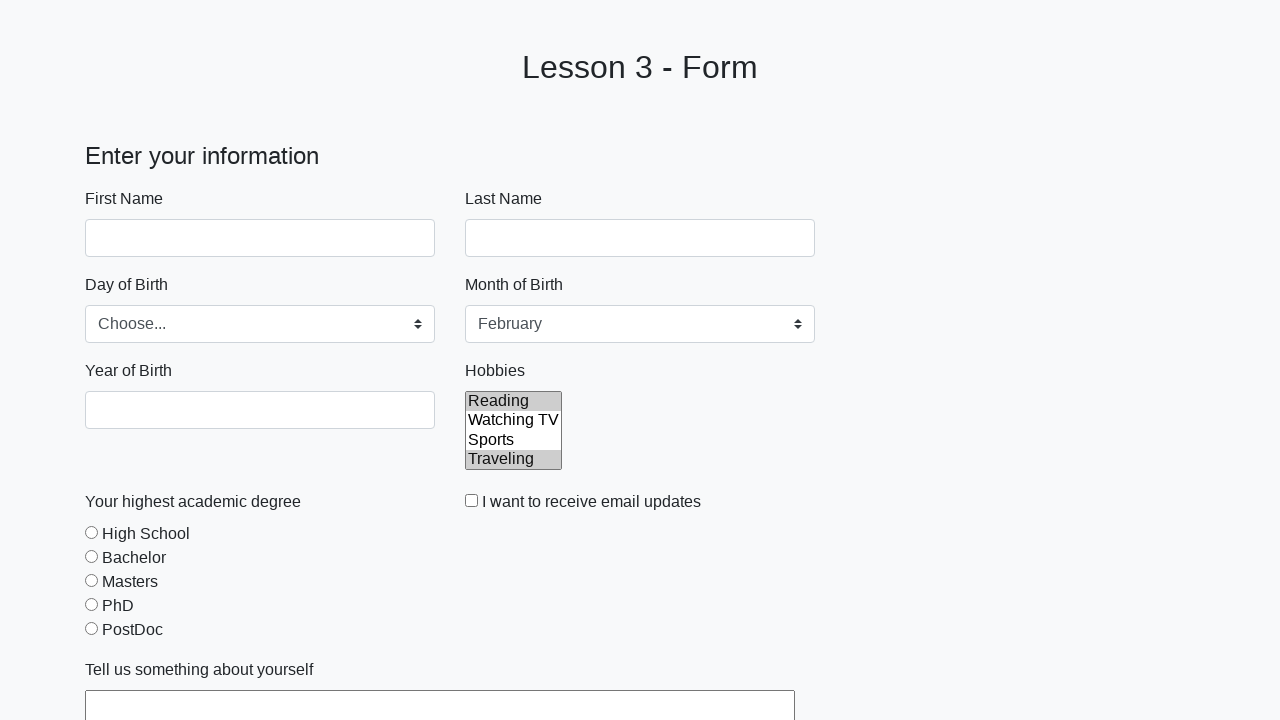

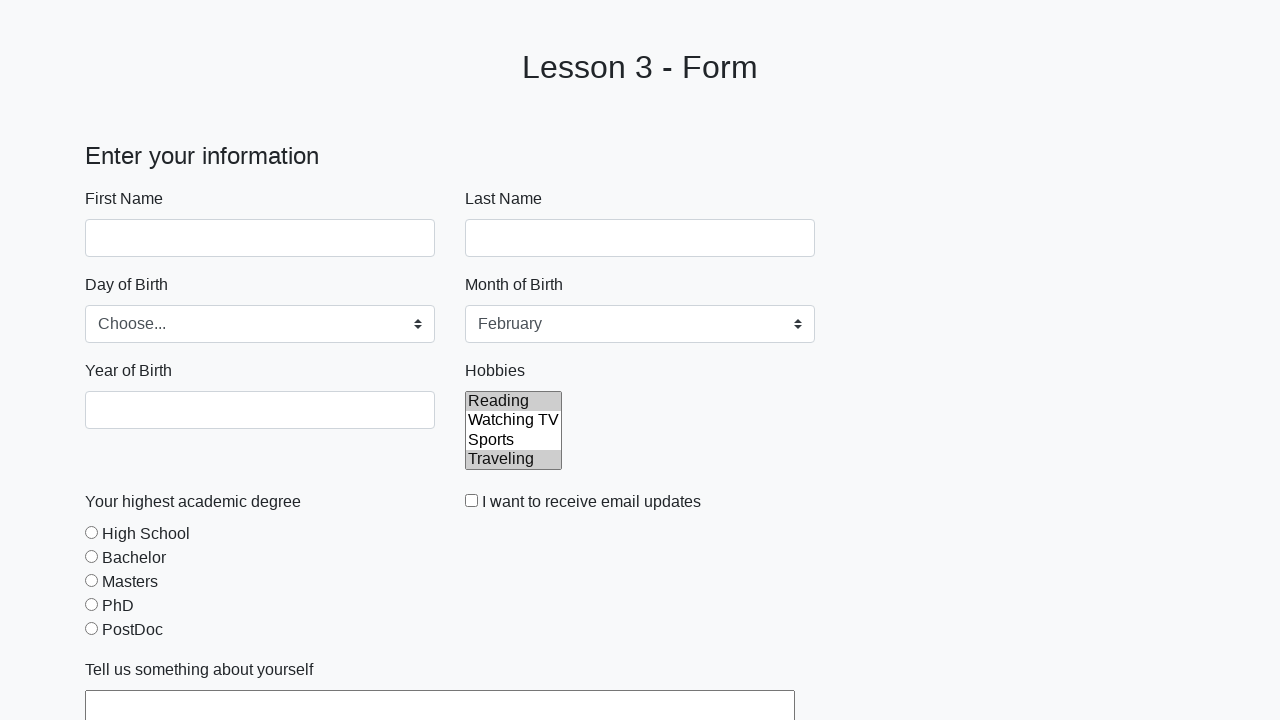